Tests form filling functionality by entering text into autocomplete input fields and country selection field

Starting URL: https://rahulshettyacademy.com/AutomationPractice/

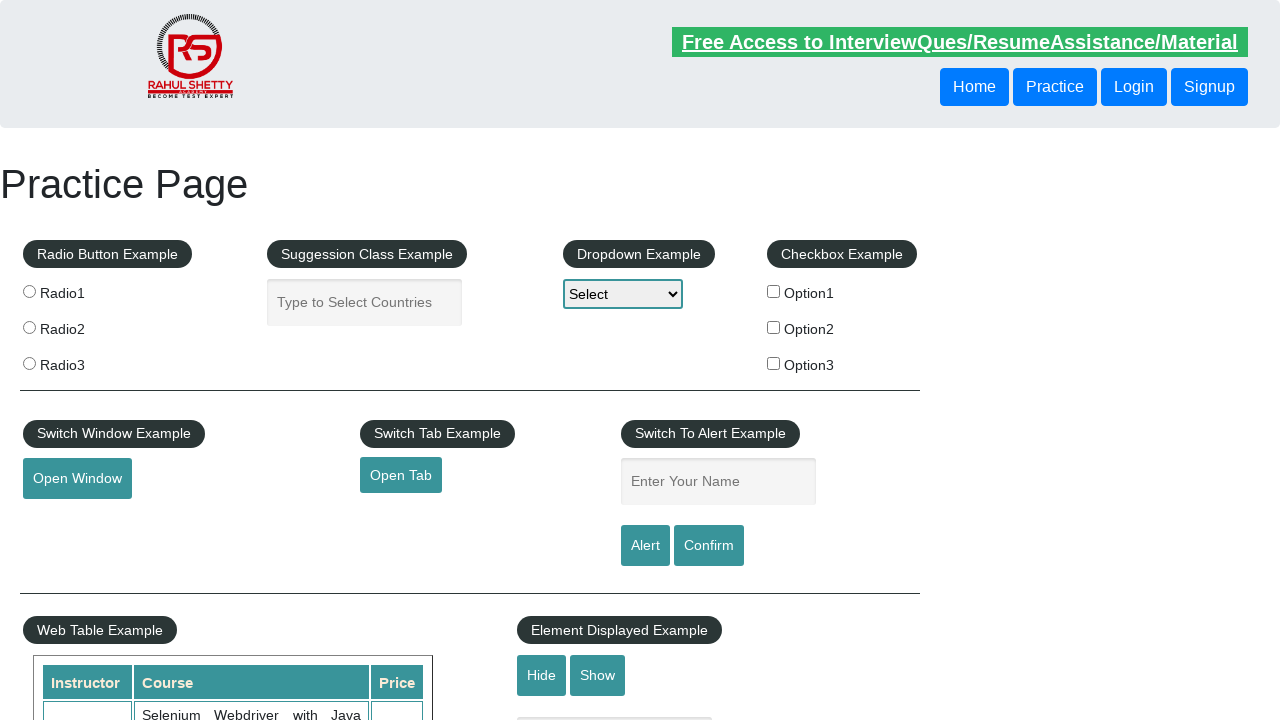

Filled autocomplete input field with 'Rudreshwar' on .ui-autocomplete-input
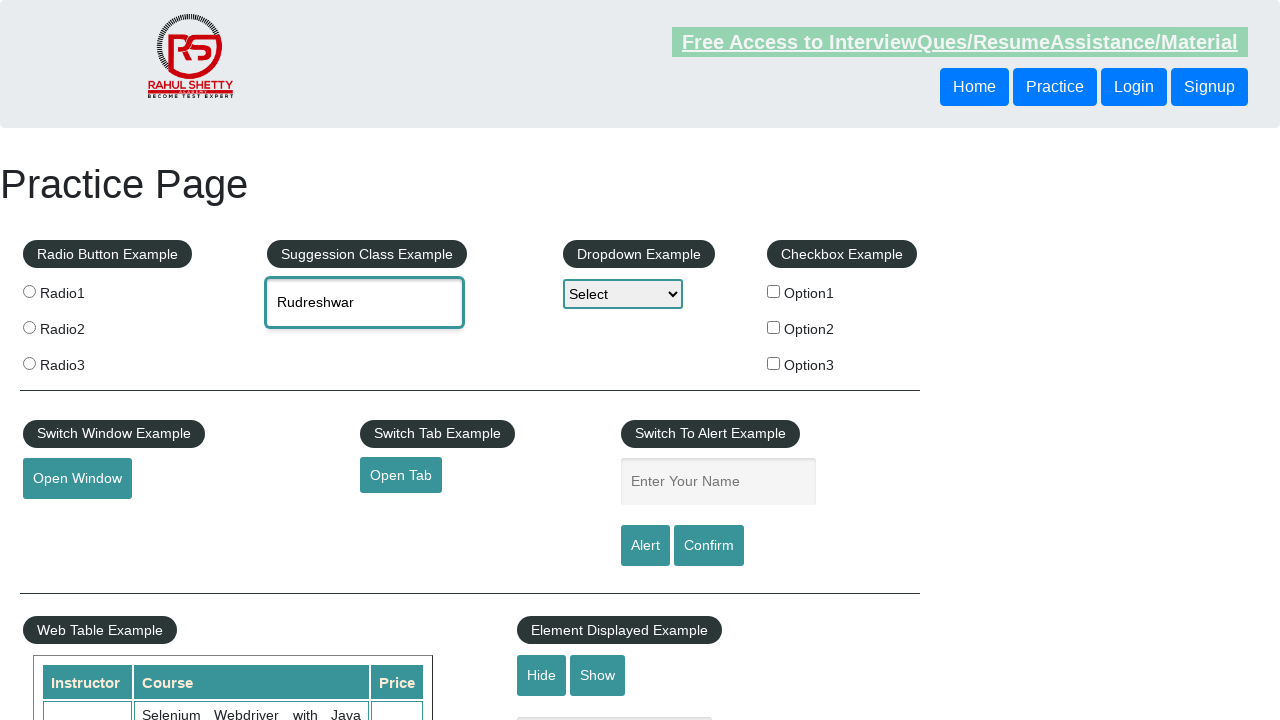

Filled country selection field with 'some value using other' on input[placeholder='Type to Select Countries']
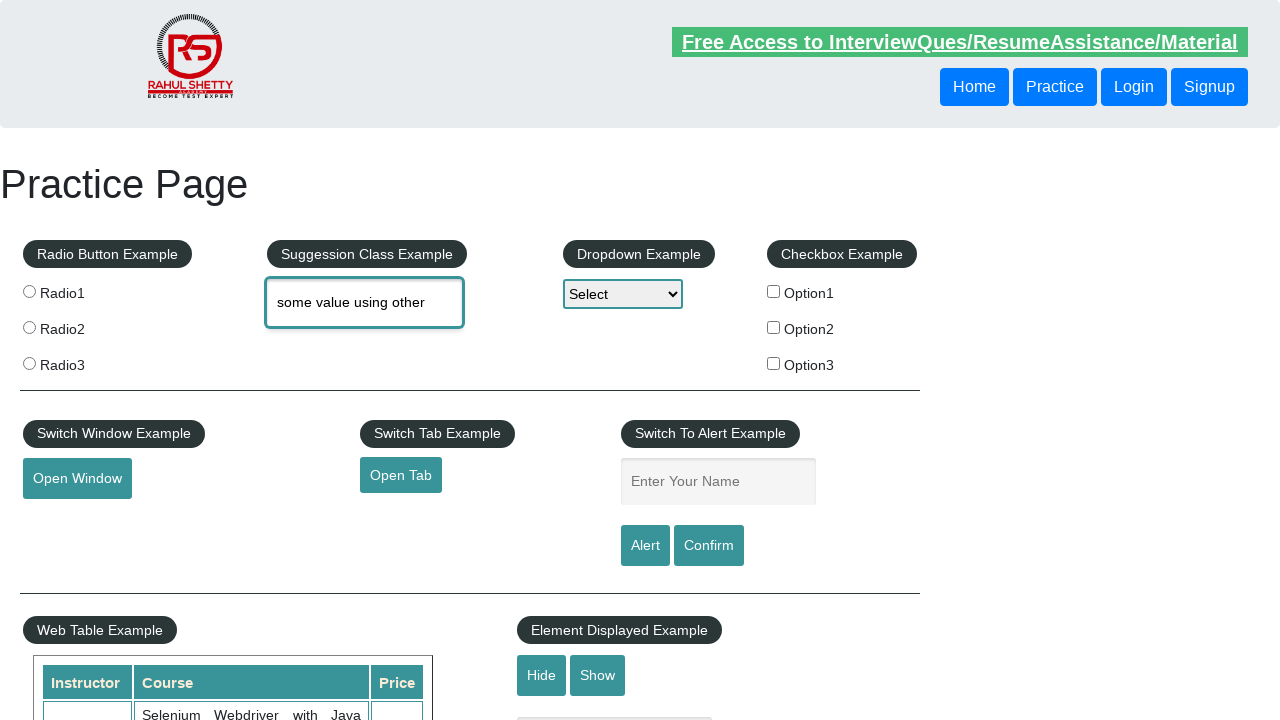

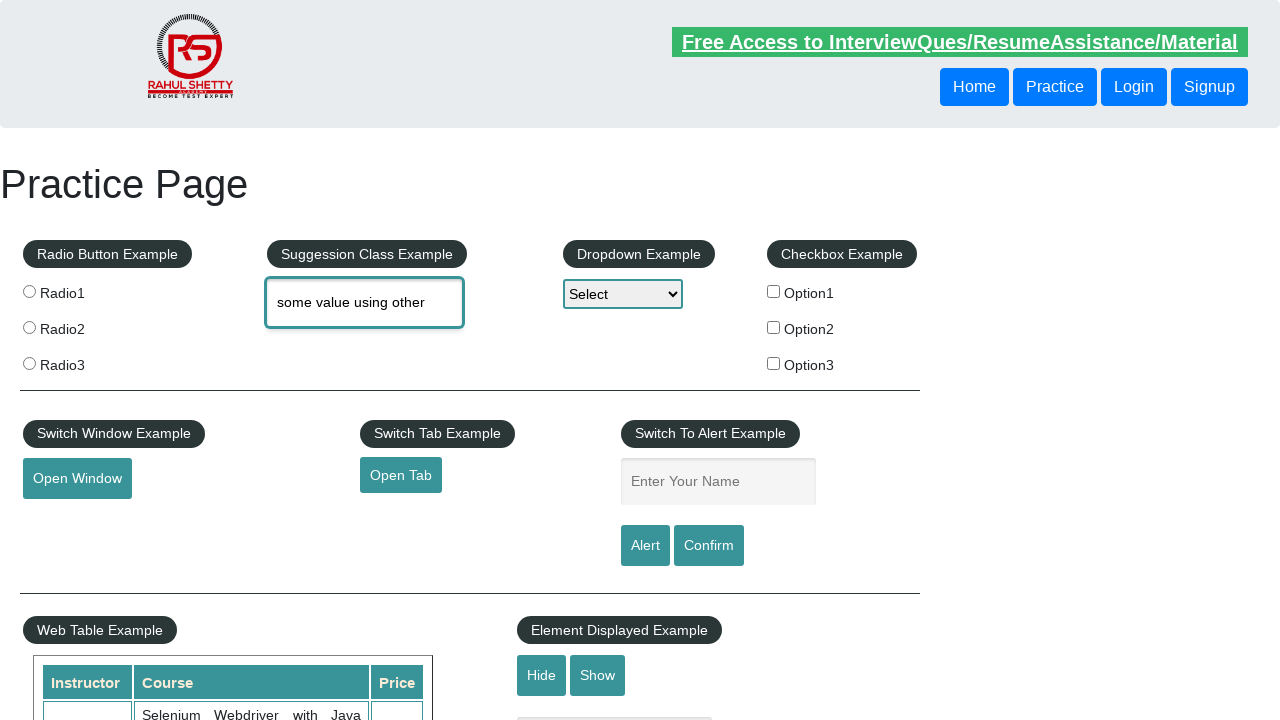